Tests dynamic controls functionality by clicking a button to remove a checkbox, waiting for confirmation, then clicking another button to enable a text input field and verifying the state changes.

Starting URL: http://the-internet.herokuapp.com/dynamic_controls

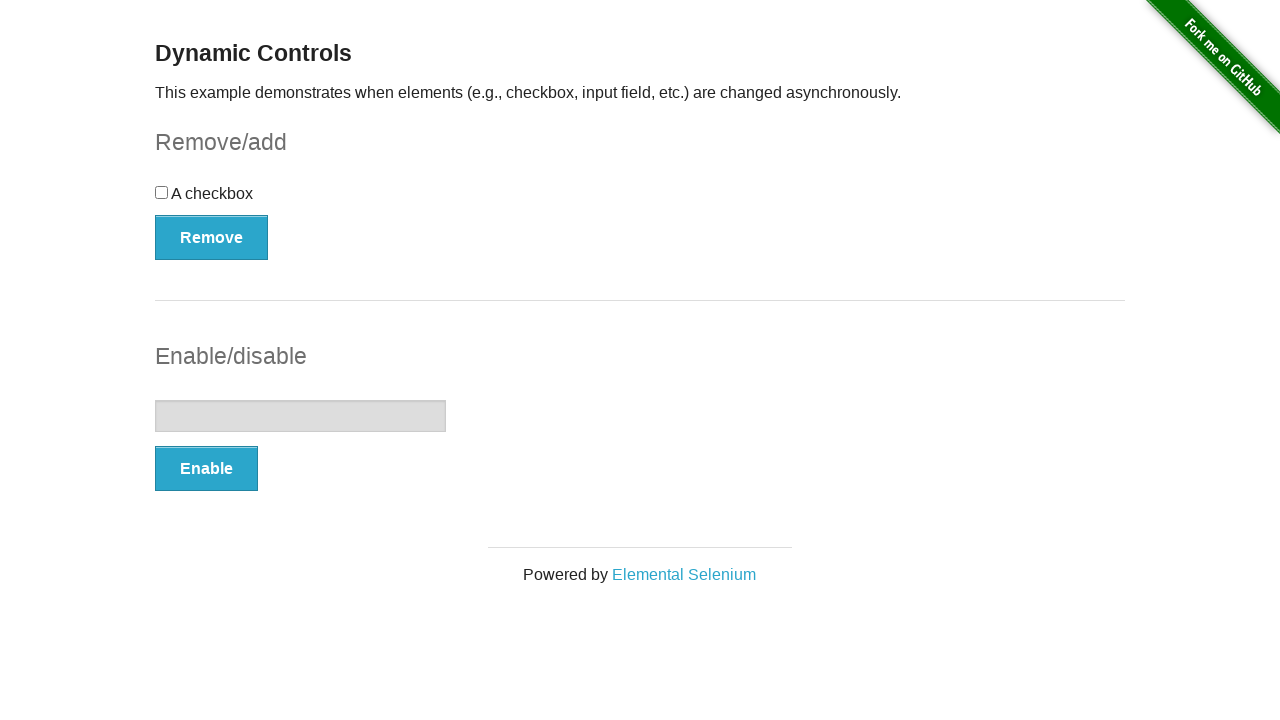

Verified checkbox exists initially
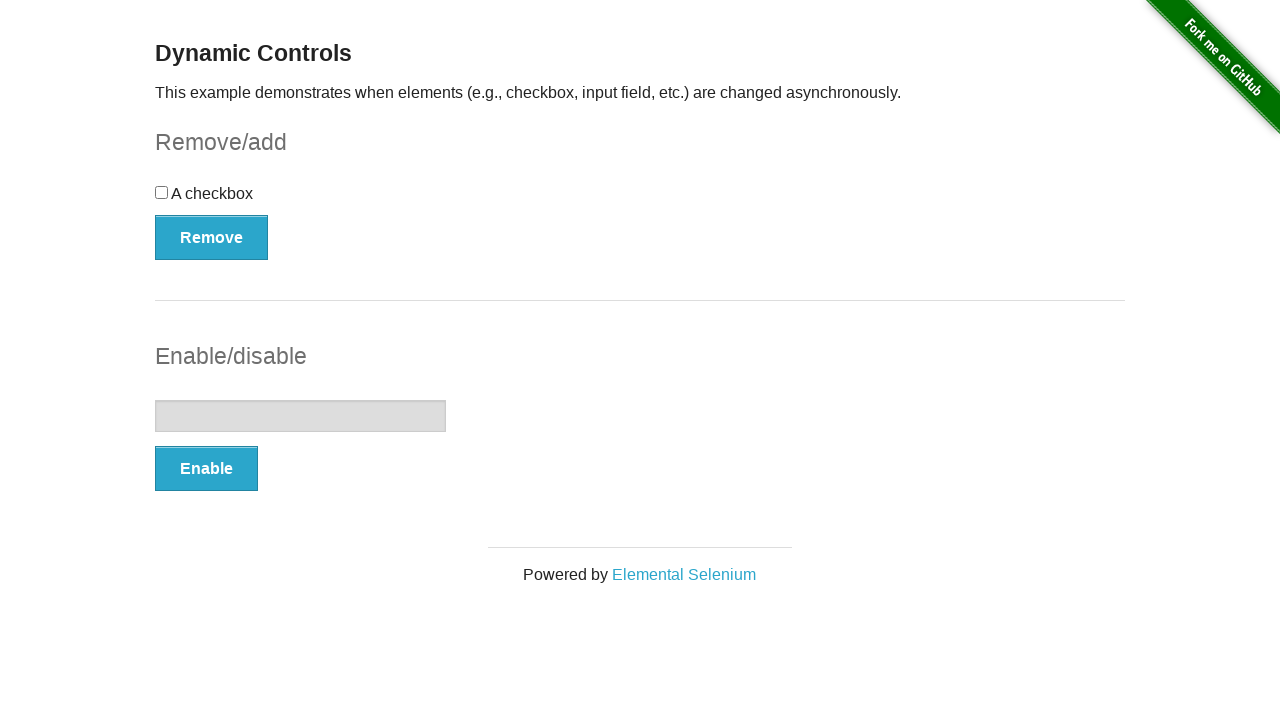

Clicked button to remove checkbox at (212, 237) on *[onclick='swapCheckbox()']
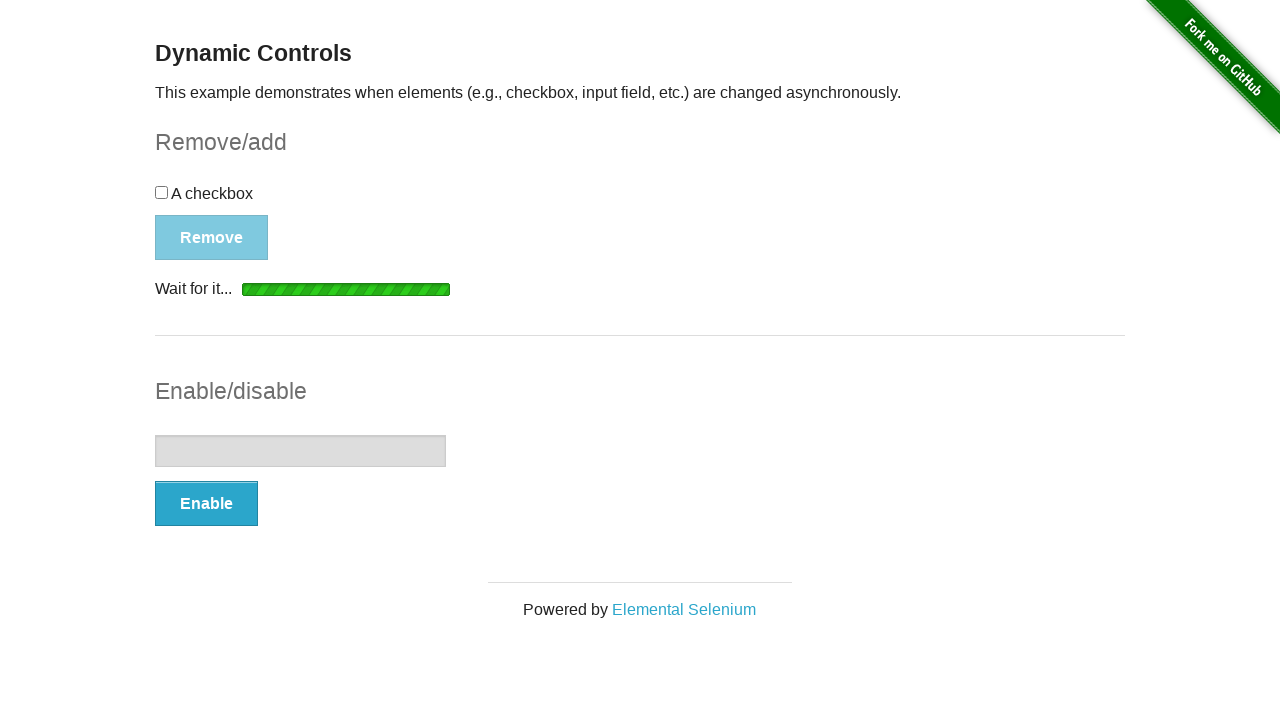

Waited for removal confirmation message to appear
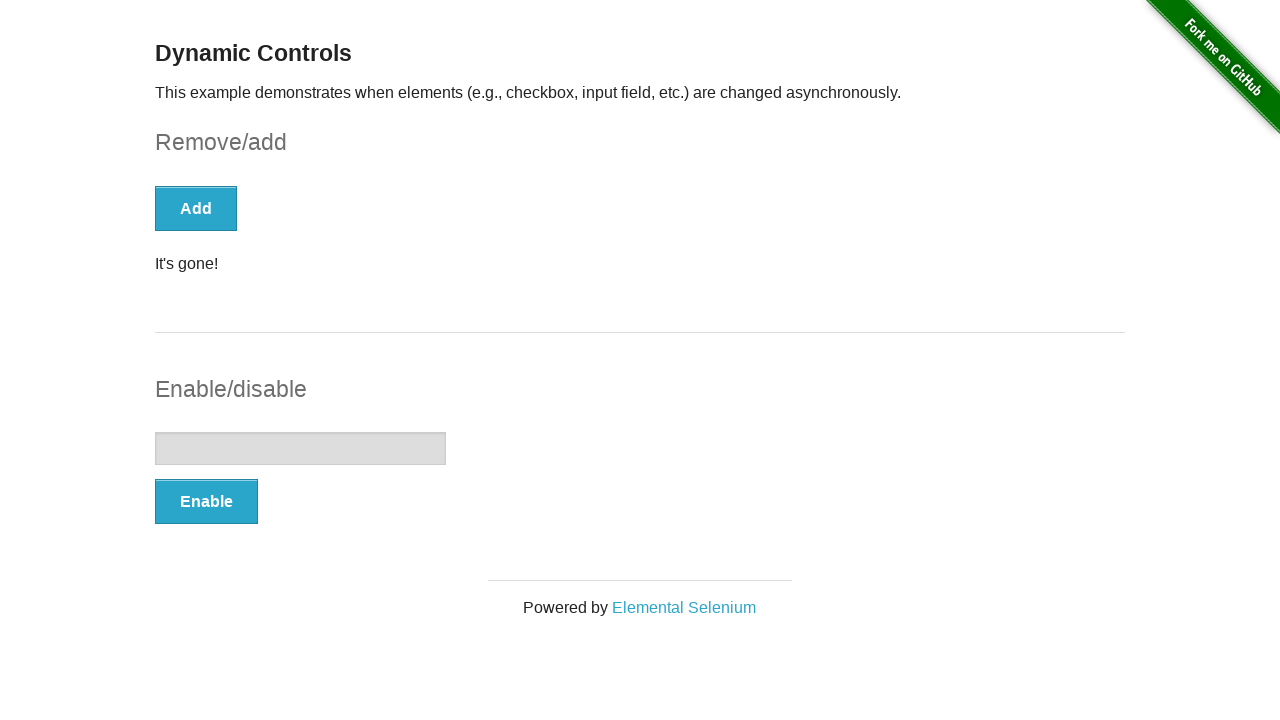

Verified checkbox has been removed
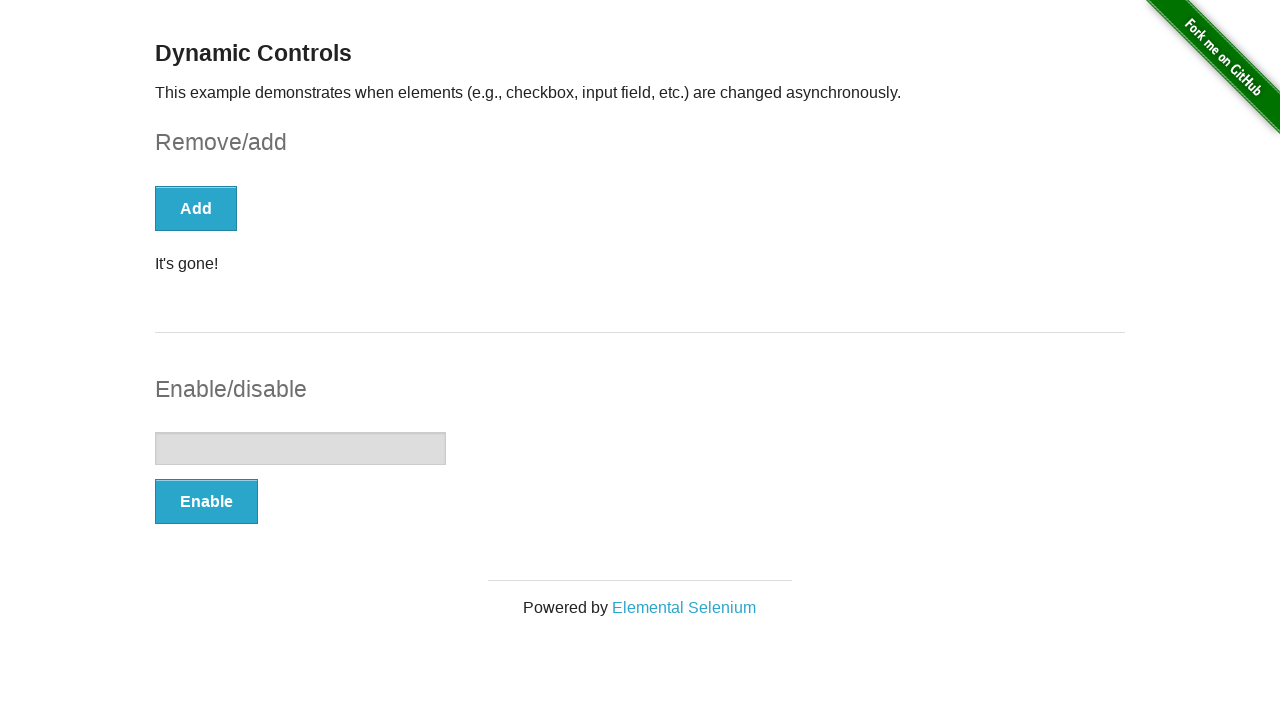

Verified text input field is initially disabled
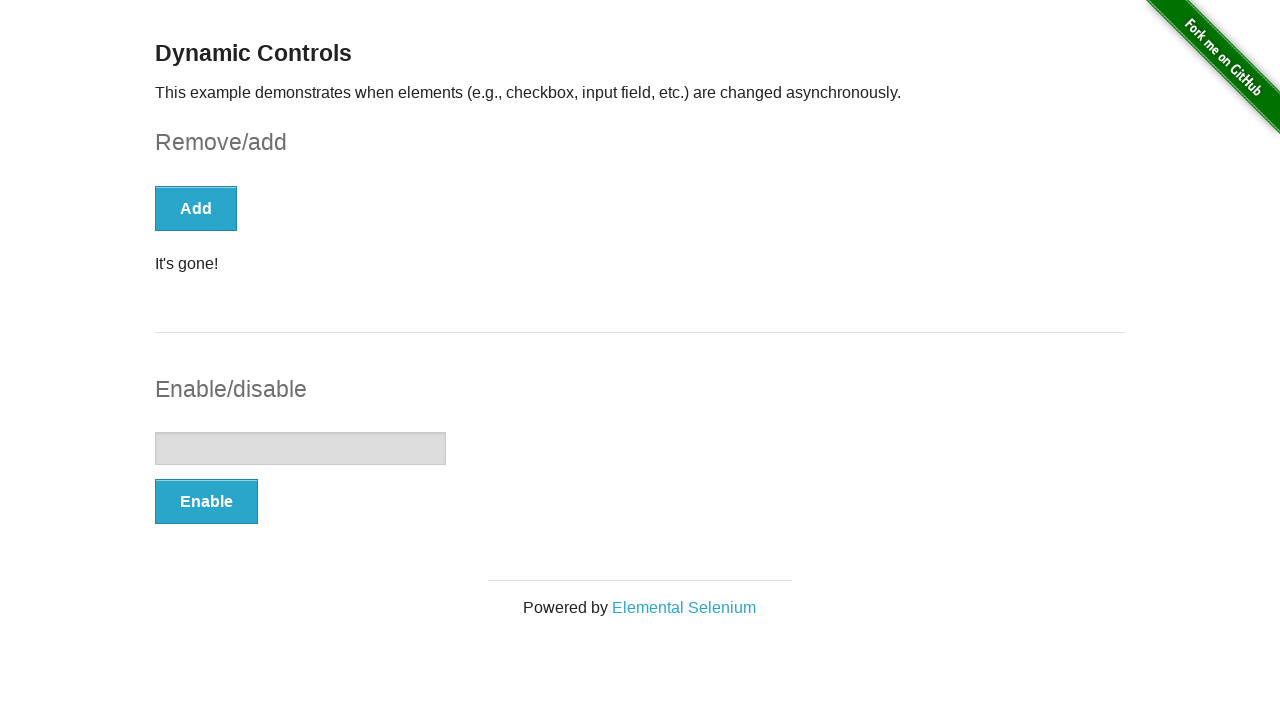

Clicked button to enable text input field at (206, 501) on *[onclick='swapInput()']
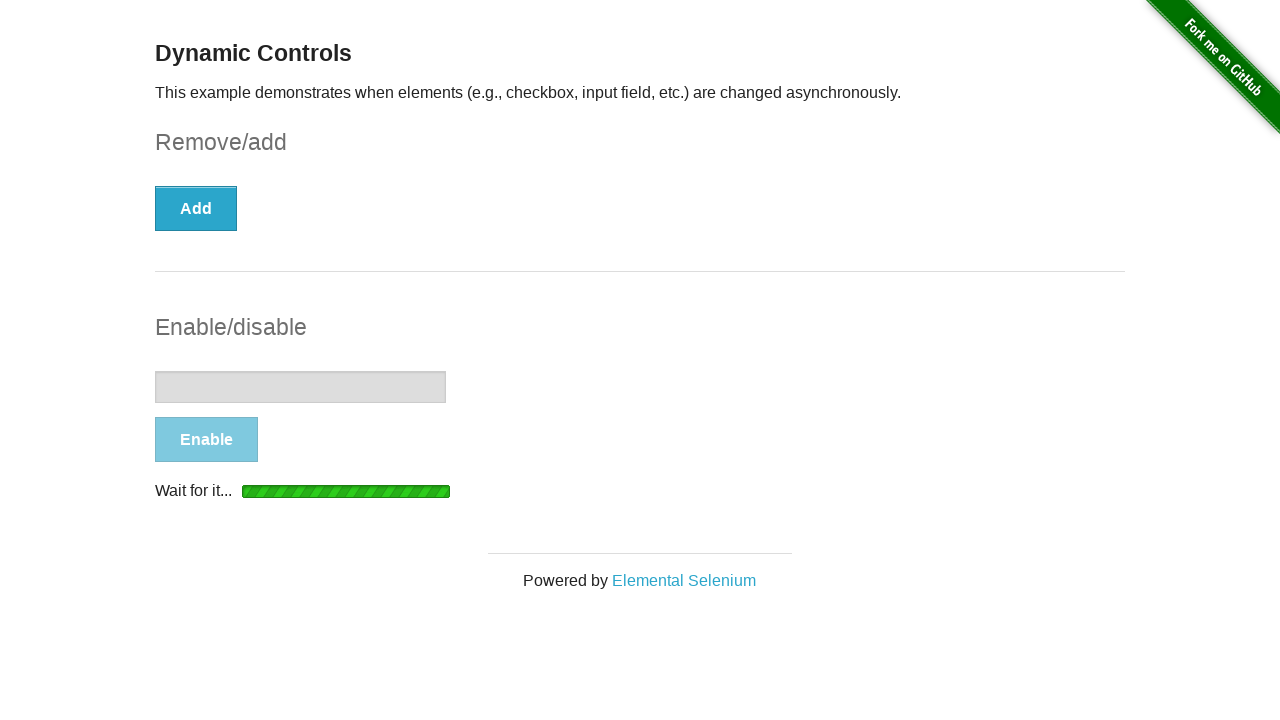

Waited for enable confirmation message to appear
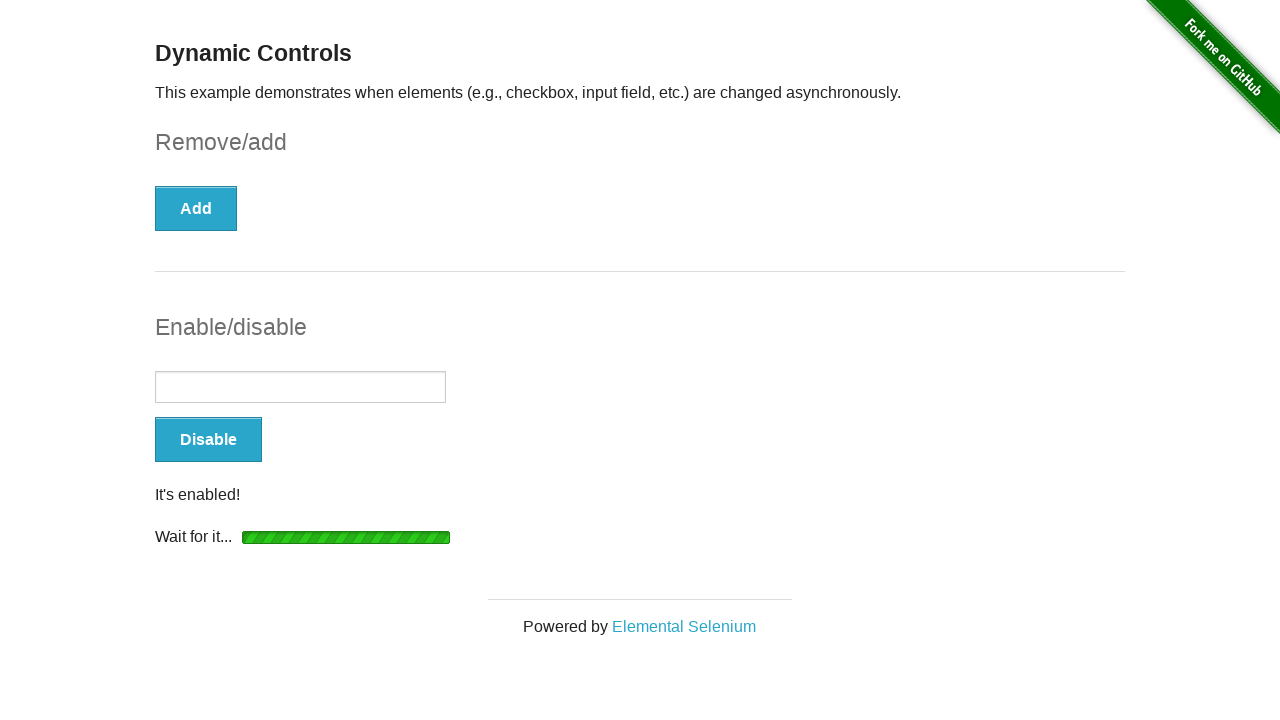

Verified text input field is now enabled
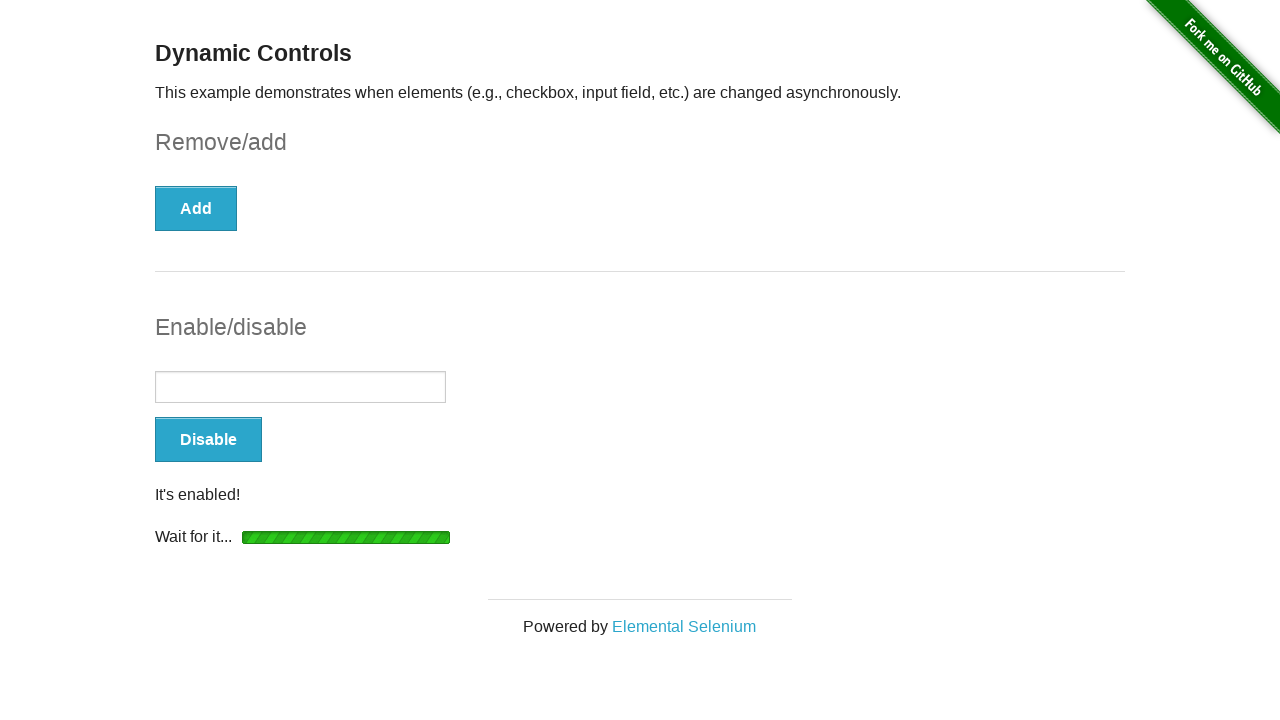

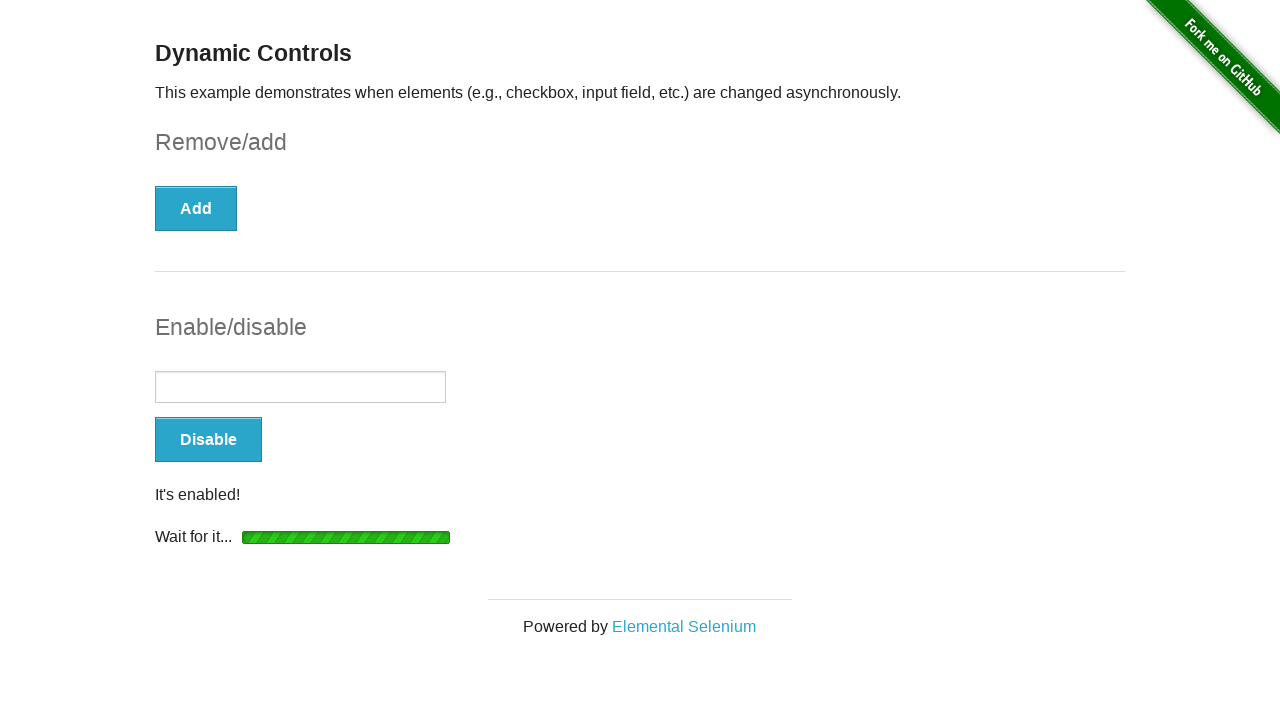